Fills out a registration form with personal details including name, address, email, phone, gender, and hobbies (Safari-only test).

Starting URL: https://demo.automationtesting.in/Register.html

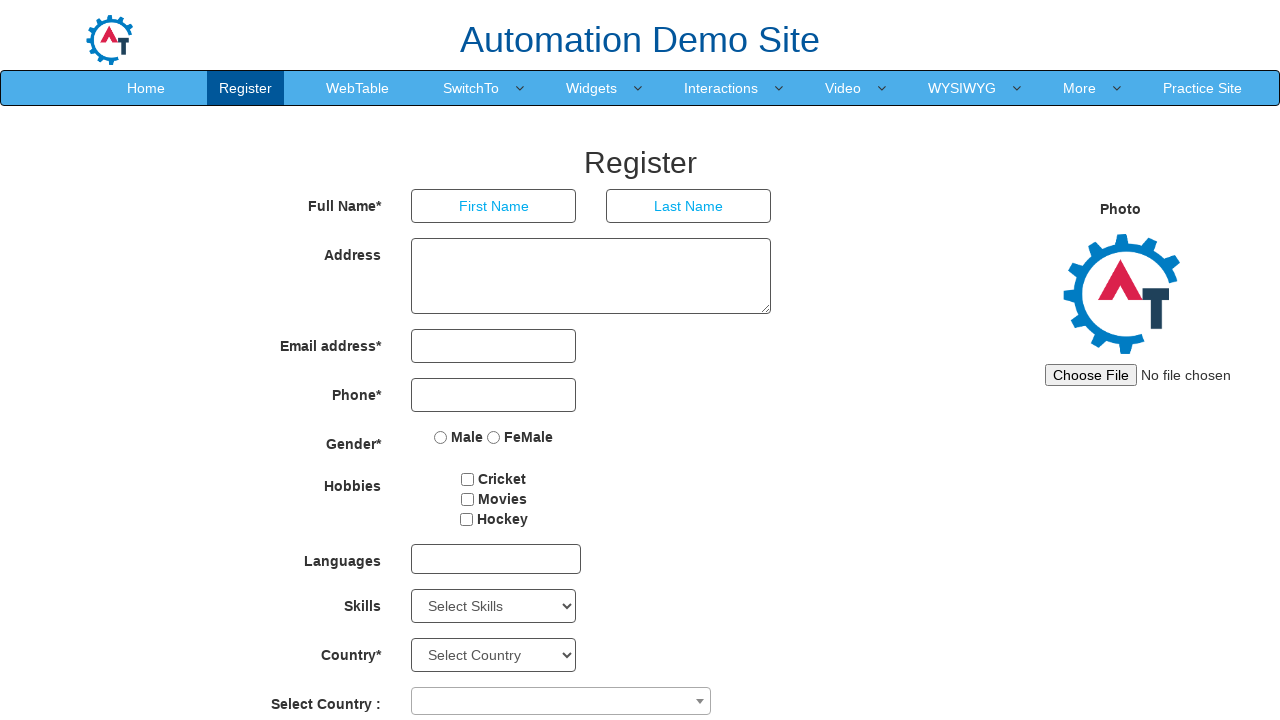

Filled first name field with 'tester1' on internal:role=textbox[name="First Name"i]
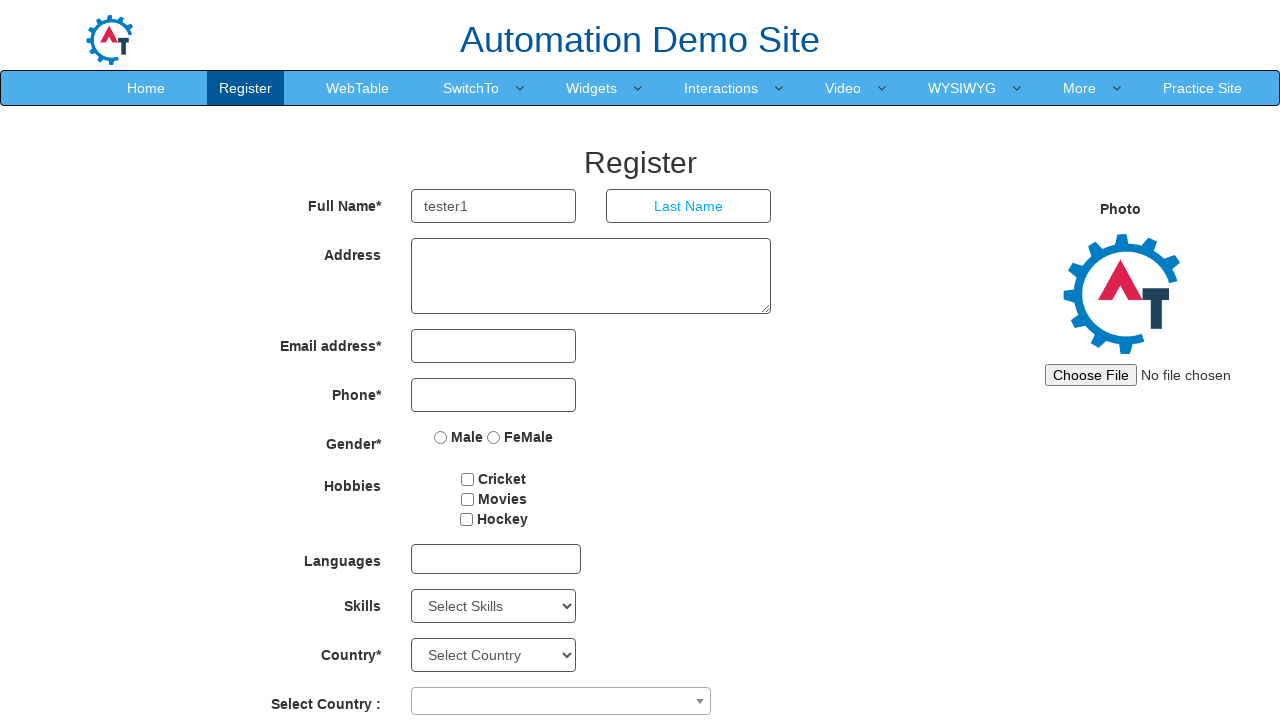

Filled last name field with 'Tester1' on internal:role=textbox[name="Last Name"i]
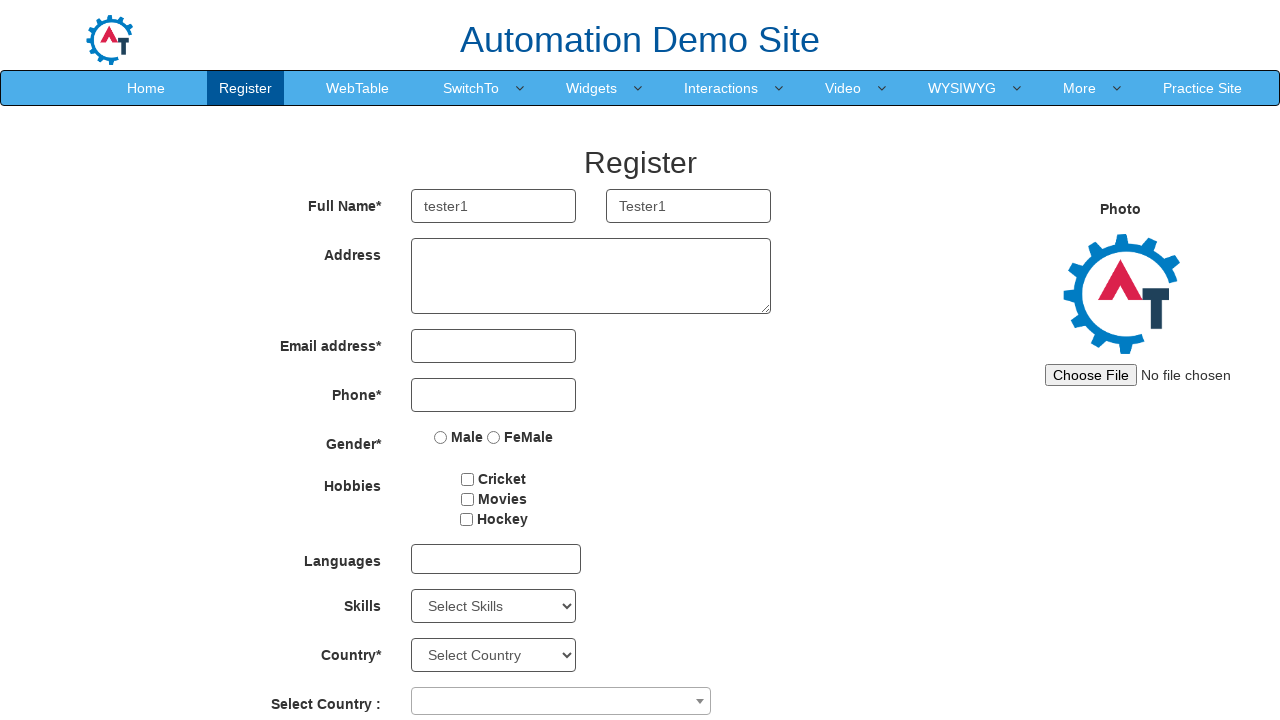

Filled address field with 'Tester 1 adderess' on textarea
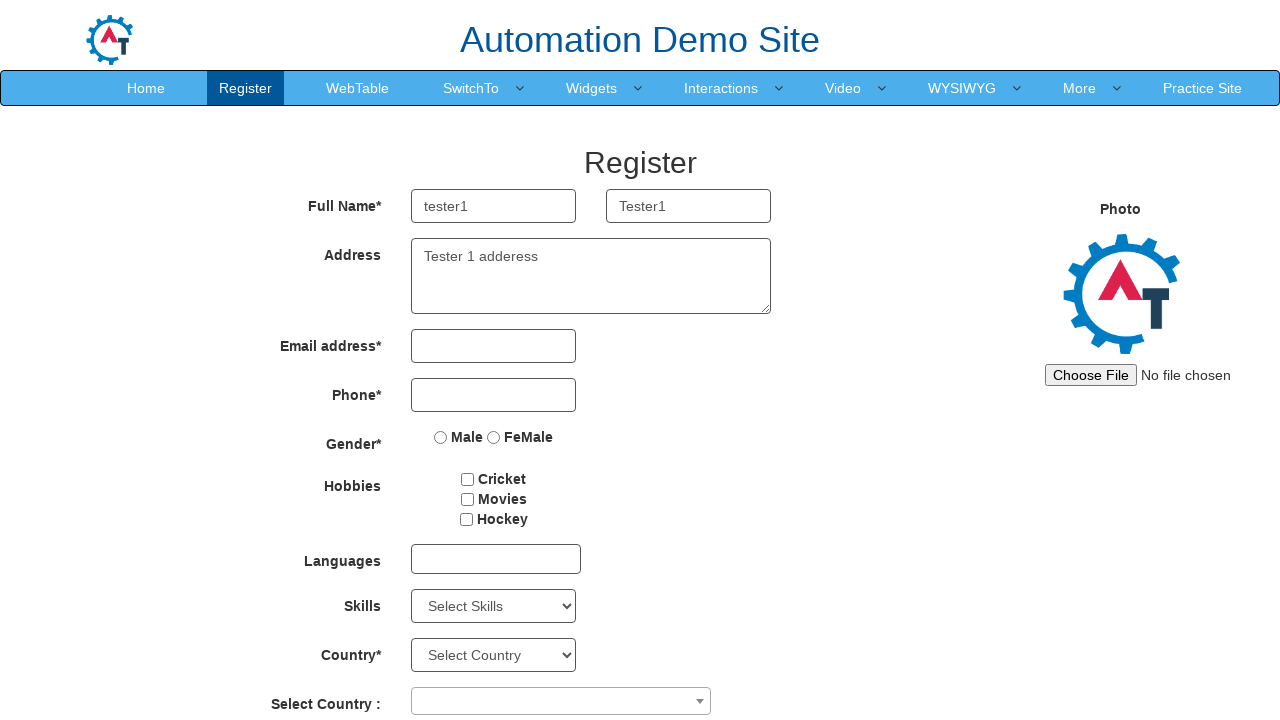

Filled email field with 'tester@email.co' on input[type='email']
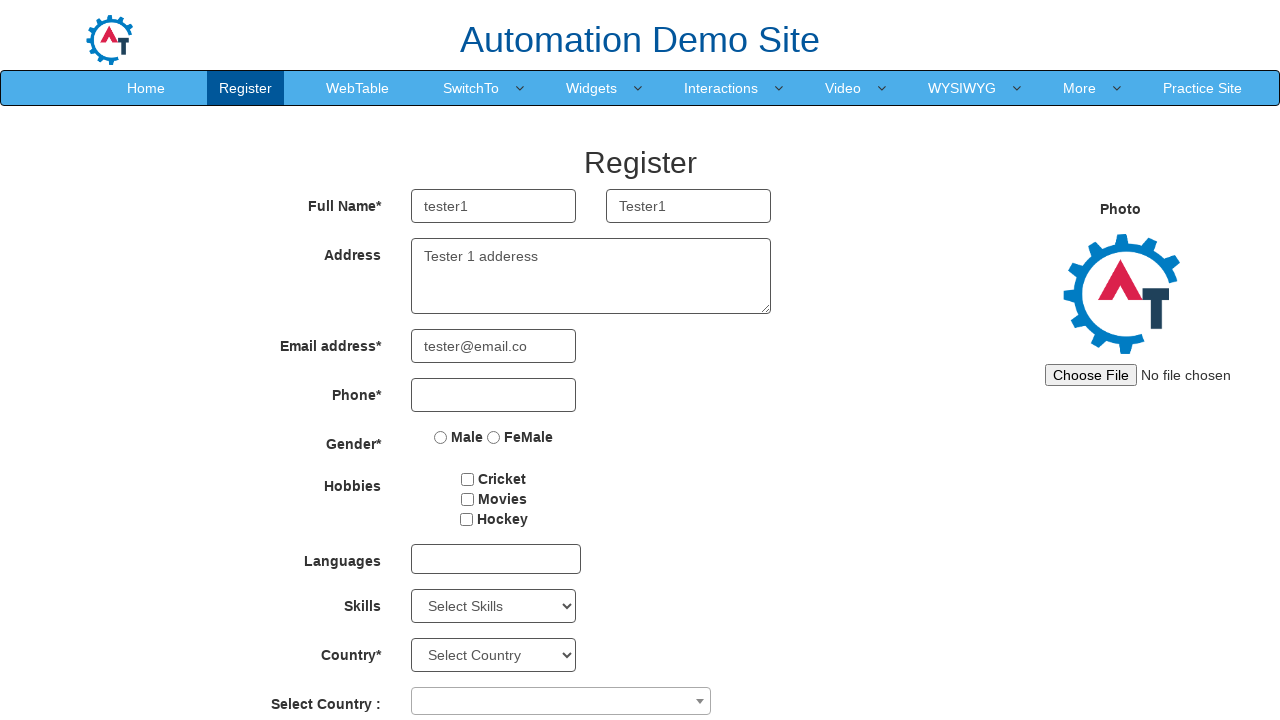

Filled phone number field with '1234567890' on input[type='tel']
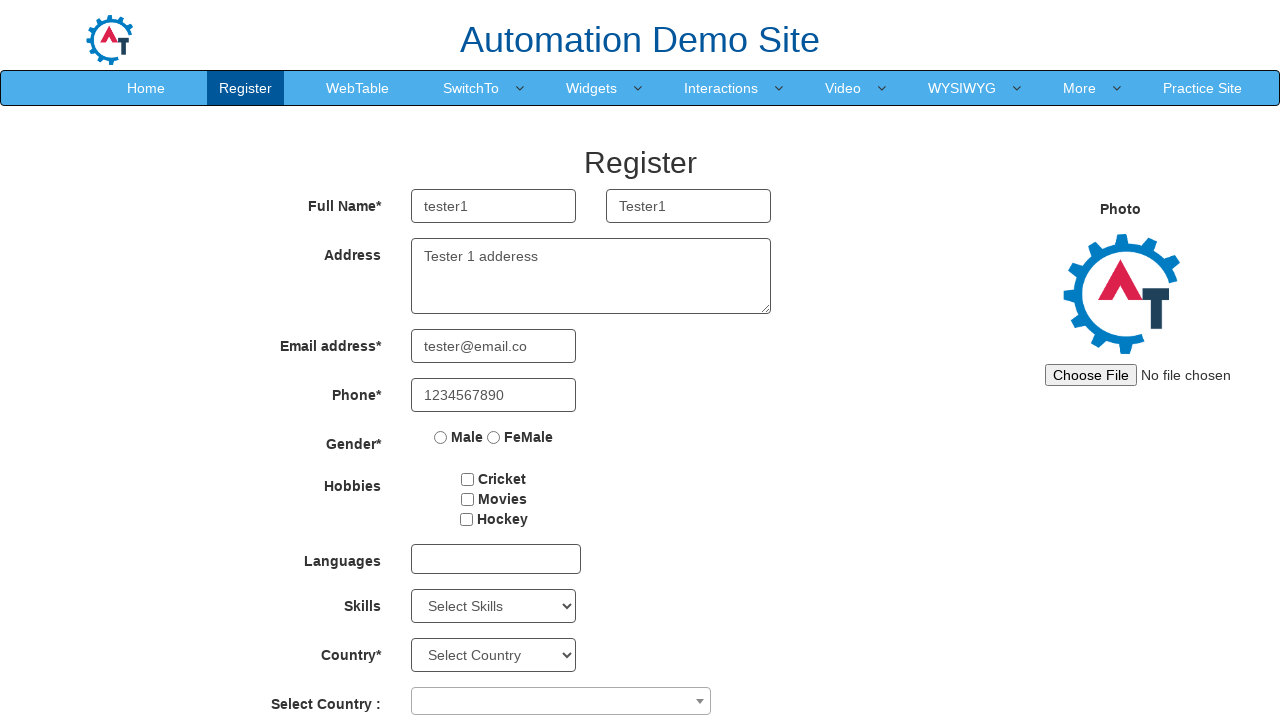

Selected 'Male' gender option at (441, 437) on internal:role=radio[name="Male"s]
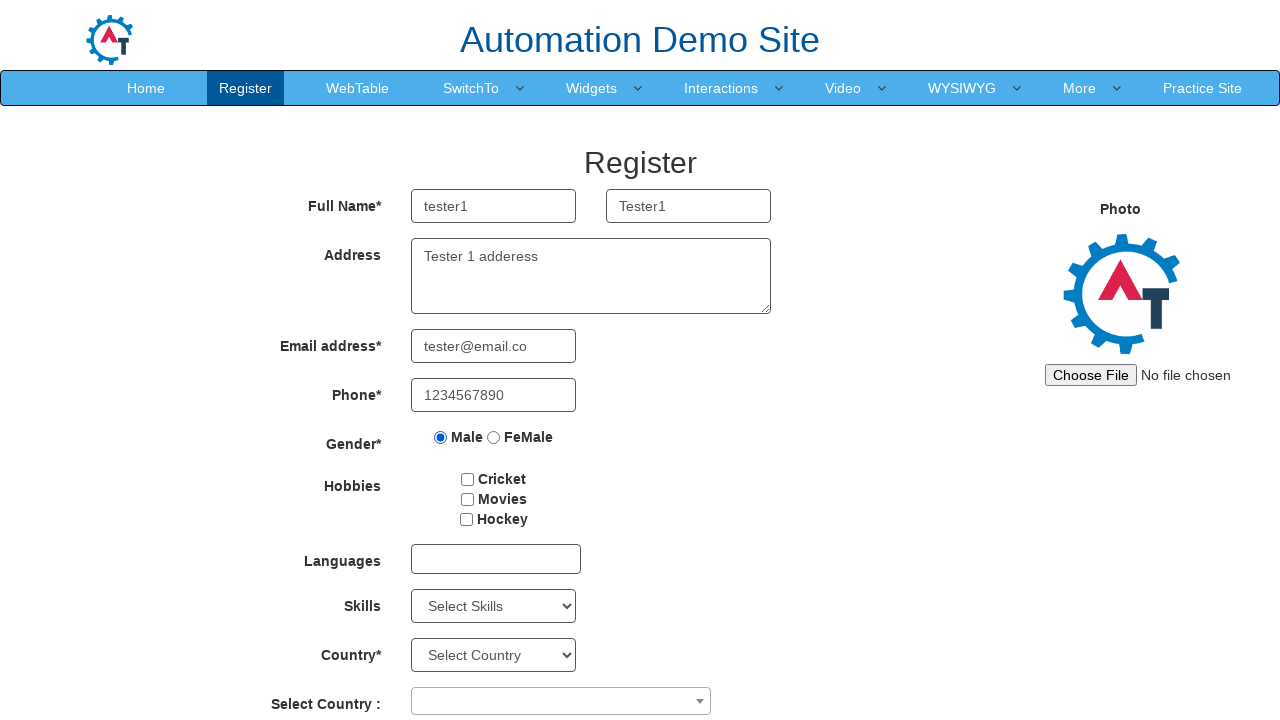

Selected 'Hockey' hobby at (466, 519) on xpath=//input[@value='Hockey']
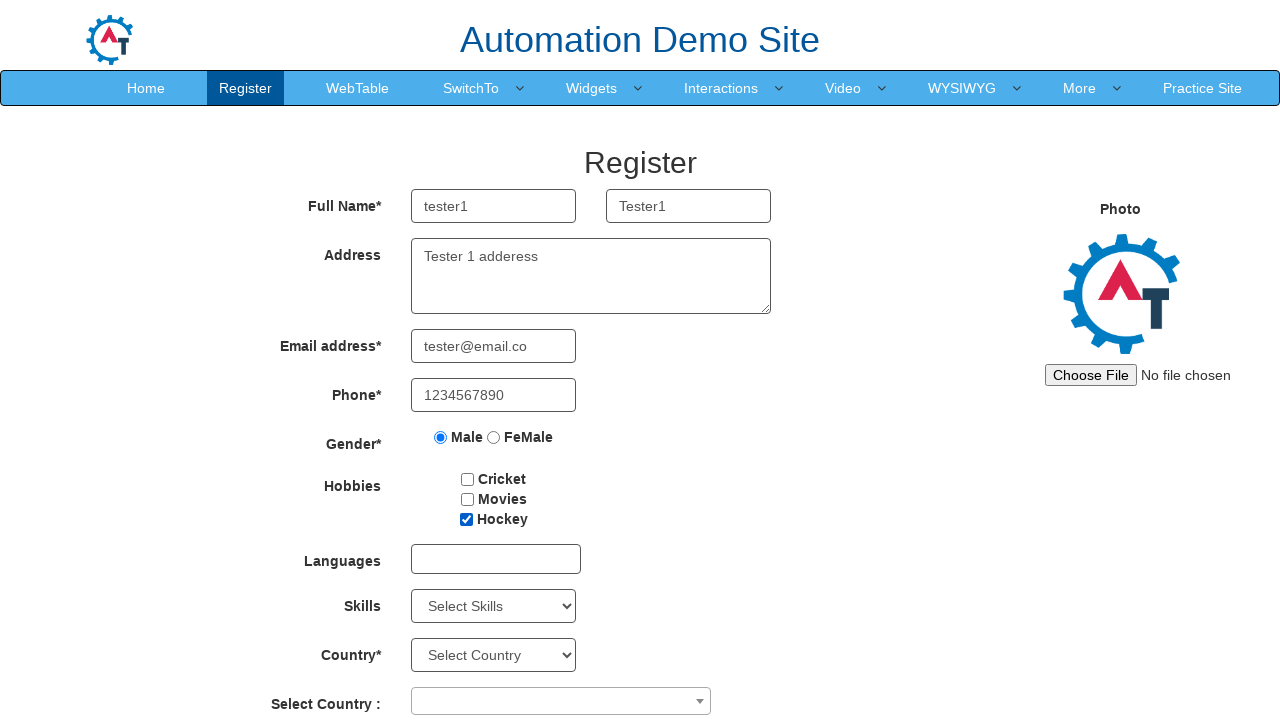

Selected 'Movies' hobby at (467, 499) on xpath=//input[@value='Movies']
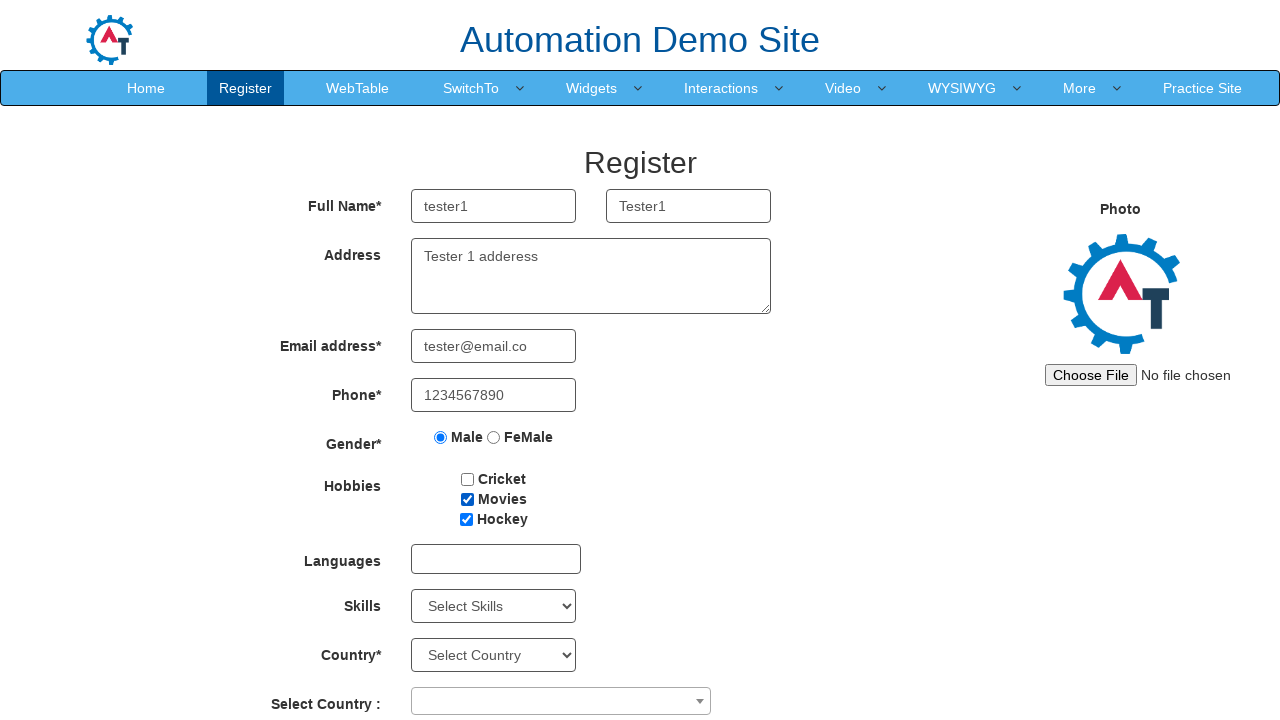

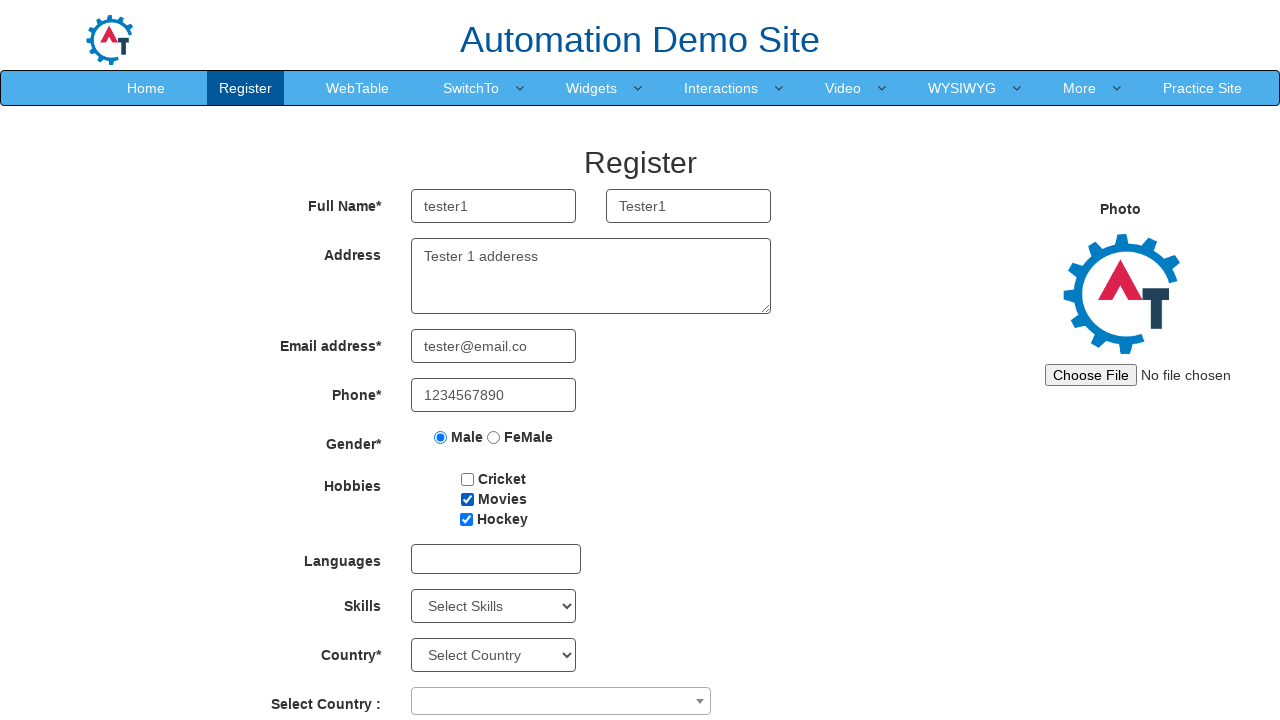